Tests the search functionality using XPath selectors by clicking search, entering a query, and verifying results

Starting URL: https://practice-react.sdetunicorns.com/

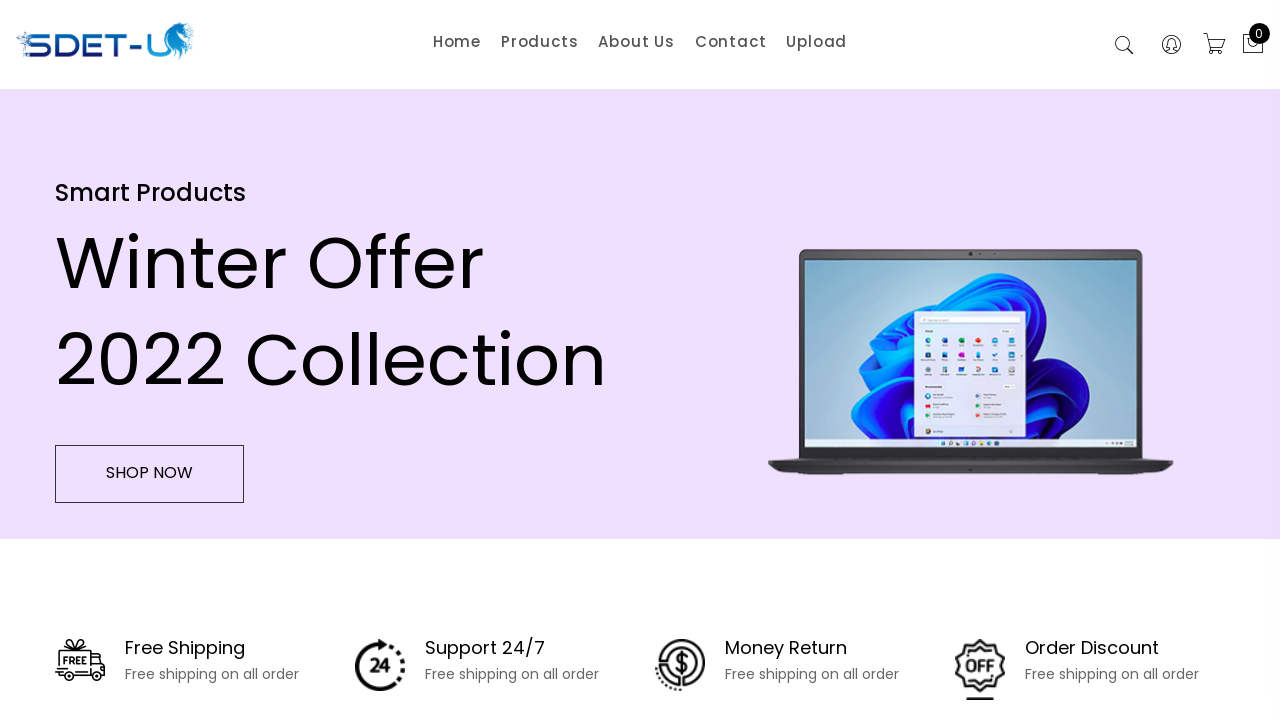

Clicked search button to activate search field at (1124, 46) on xpath=//button[@class='search-active']
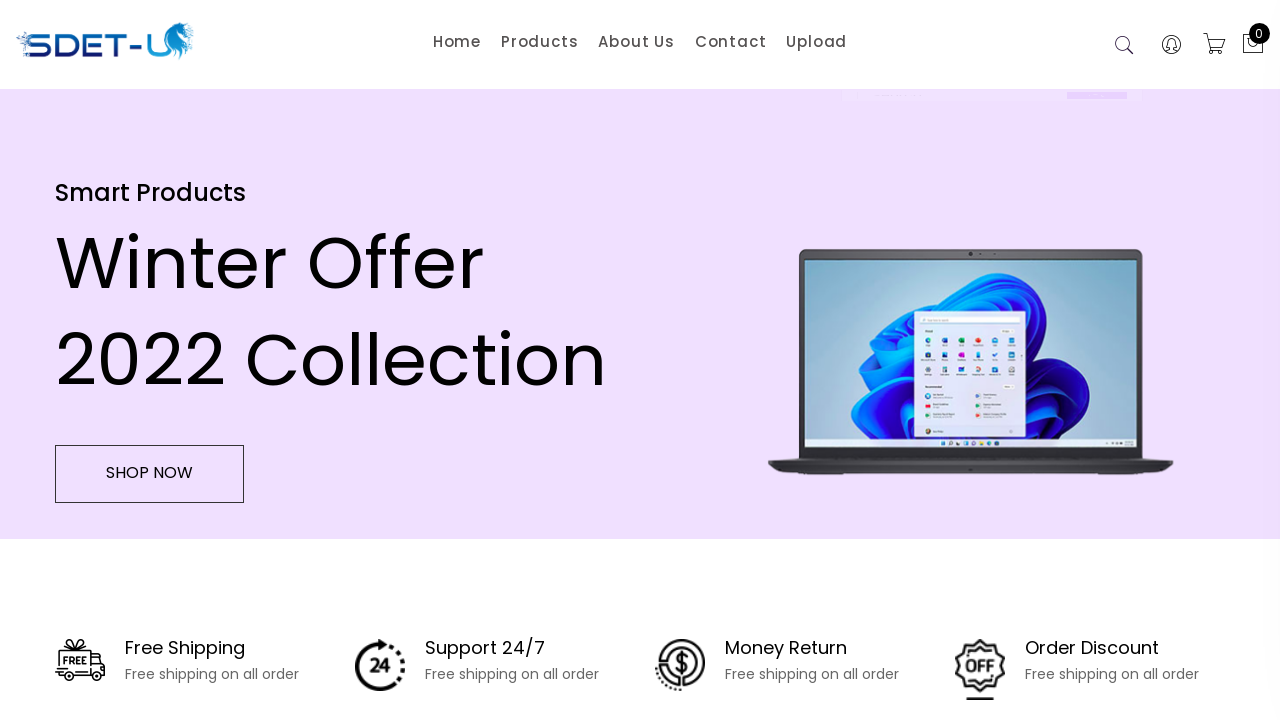

Entered 'Lenovo' in search field on //input[@placeholder='Search']
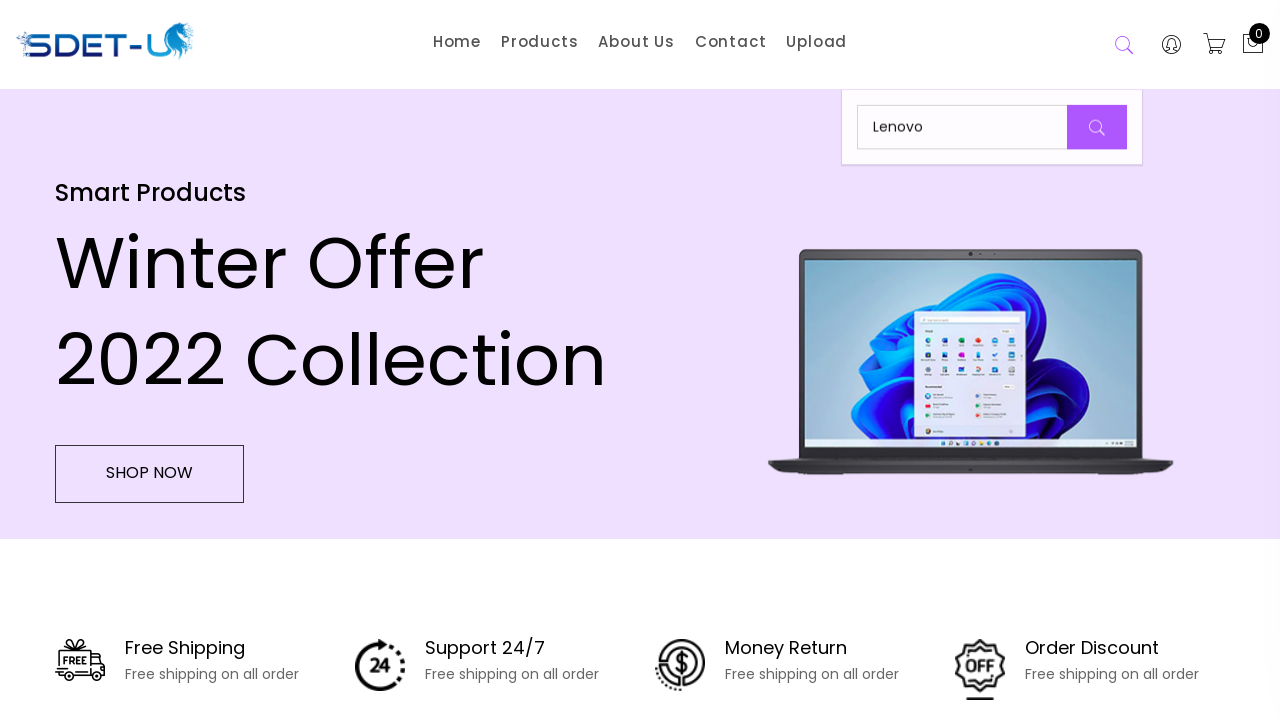

Clicked search button to execute search at (1097, 127) on xpath=//button[@class='button-search']
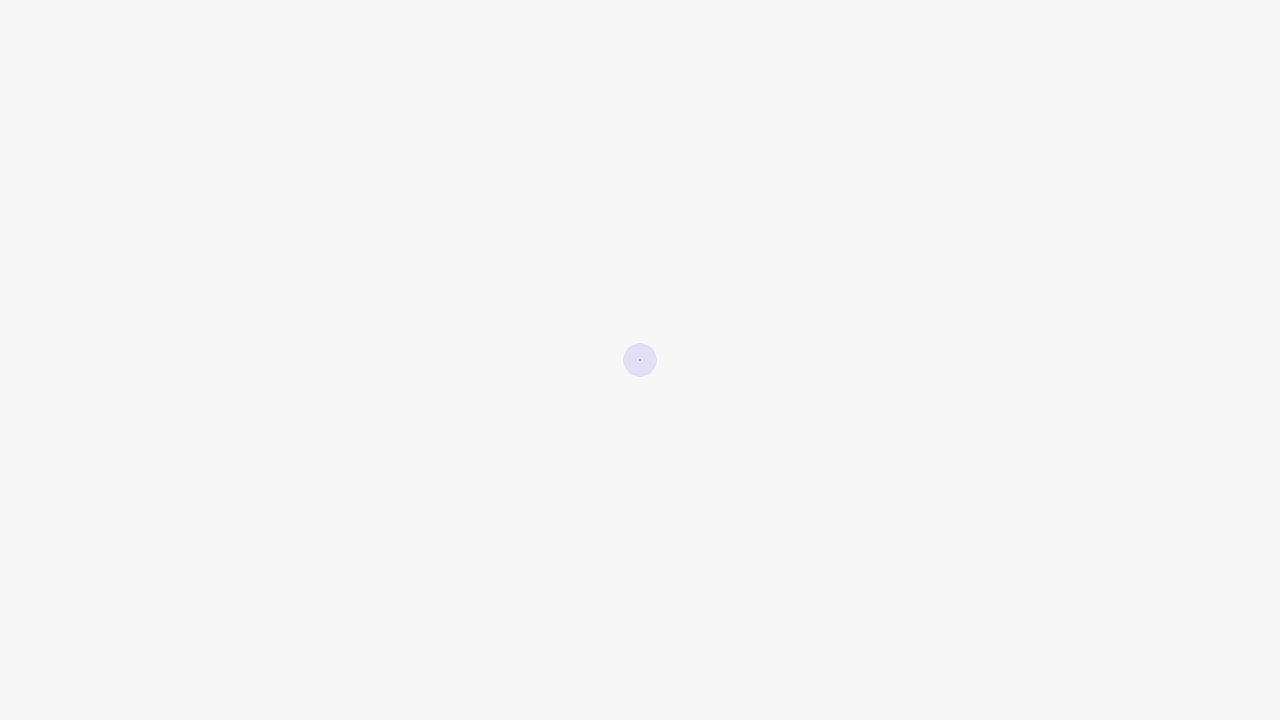

Search results loaded and verified for 'Lenovo'
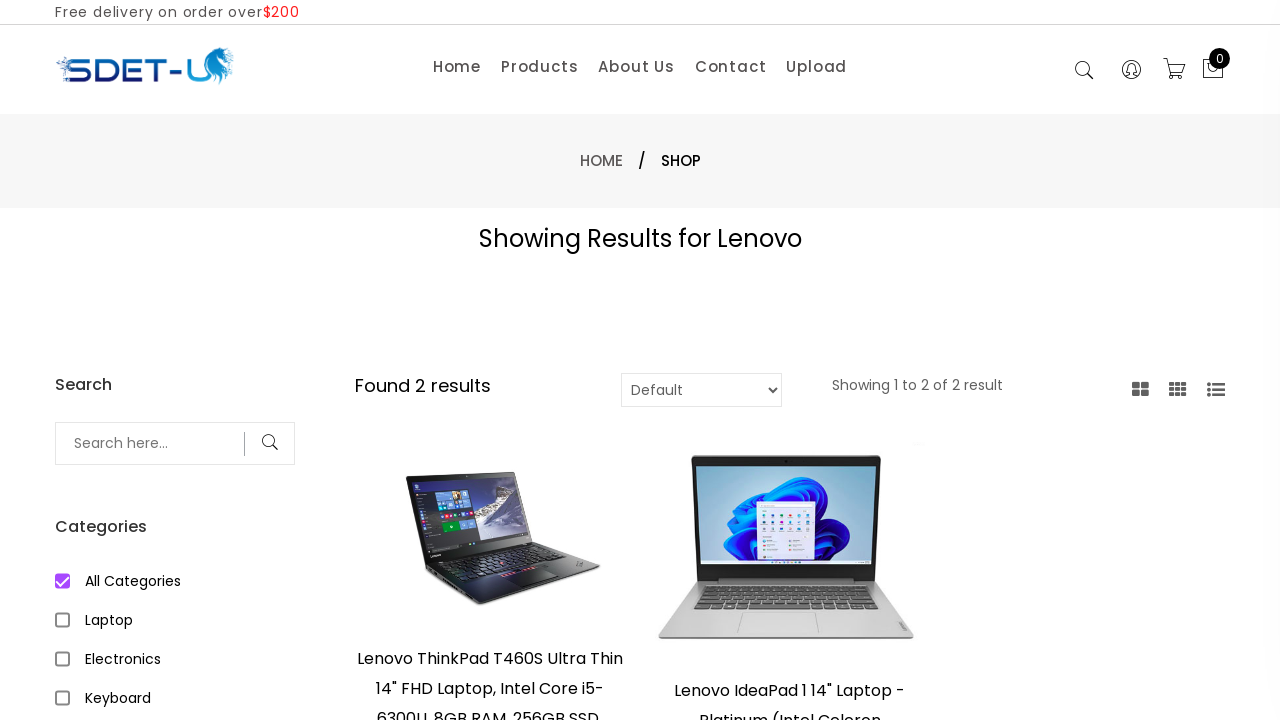

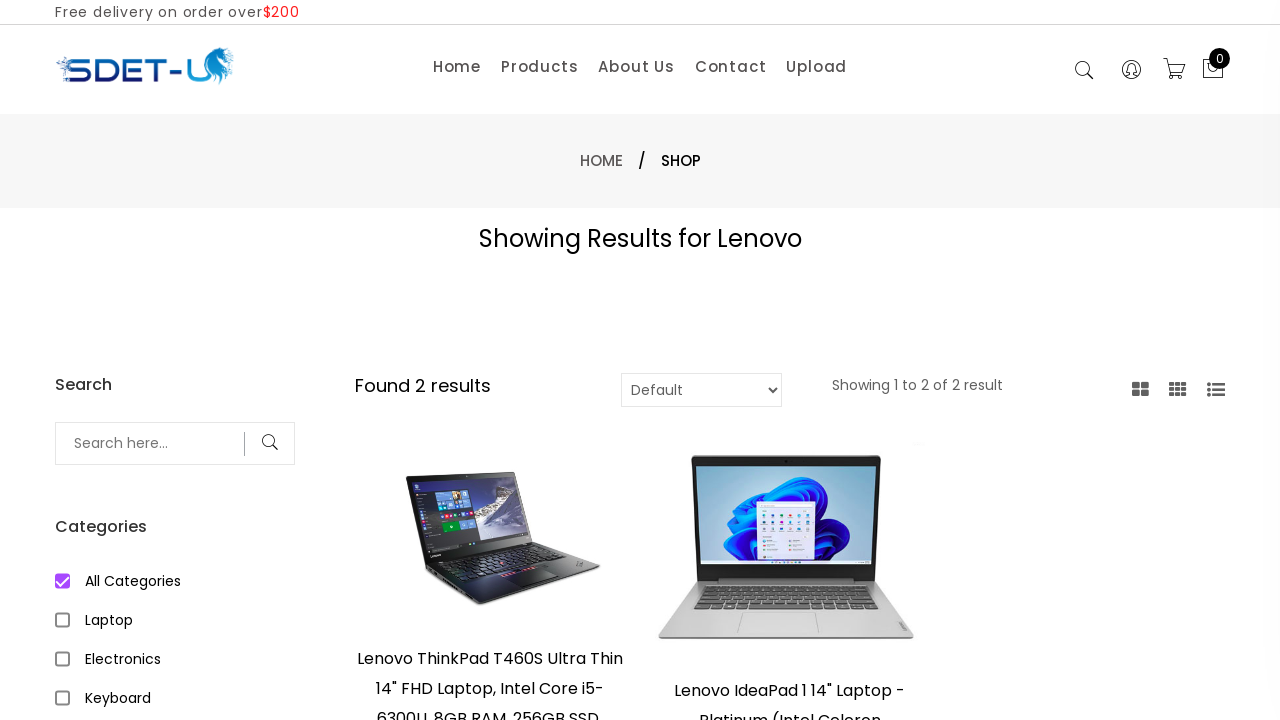